Tests clicking a login button on a test page using CSS selector to locate the element

Starting URL: https://omayo.blogspot.com/

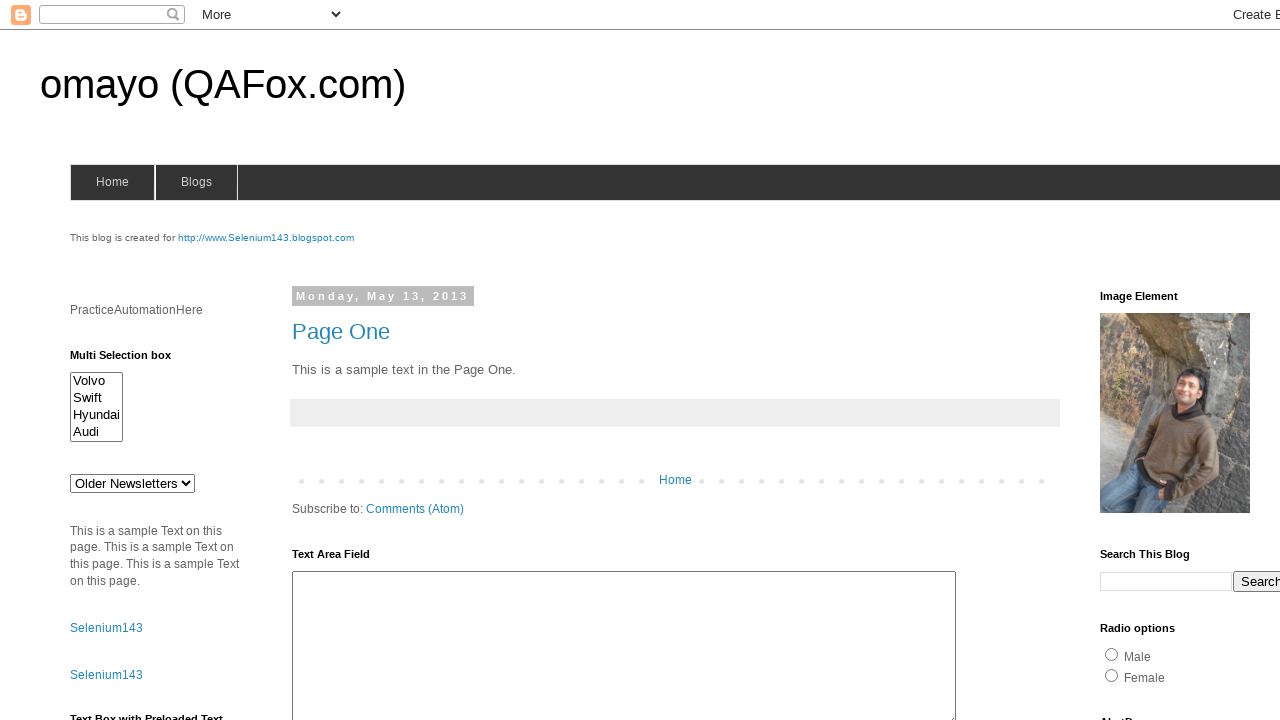

Clicked the Login button using CSS selector at (786, 361) on input[value='Login']
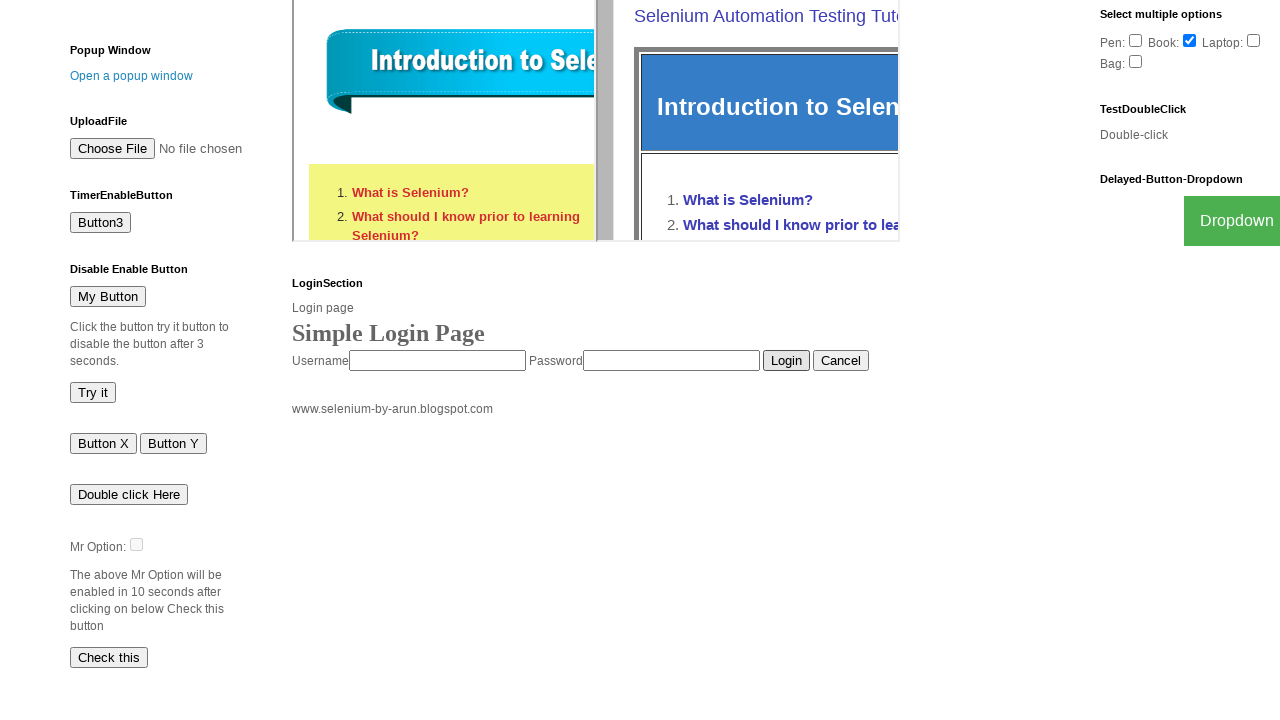

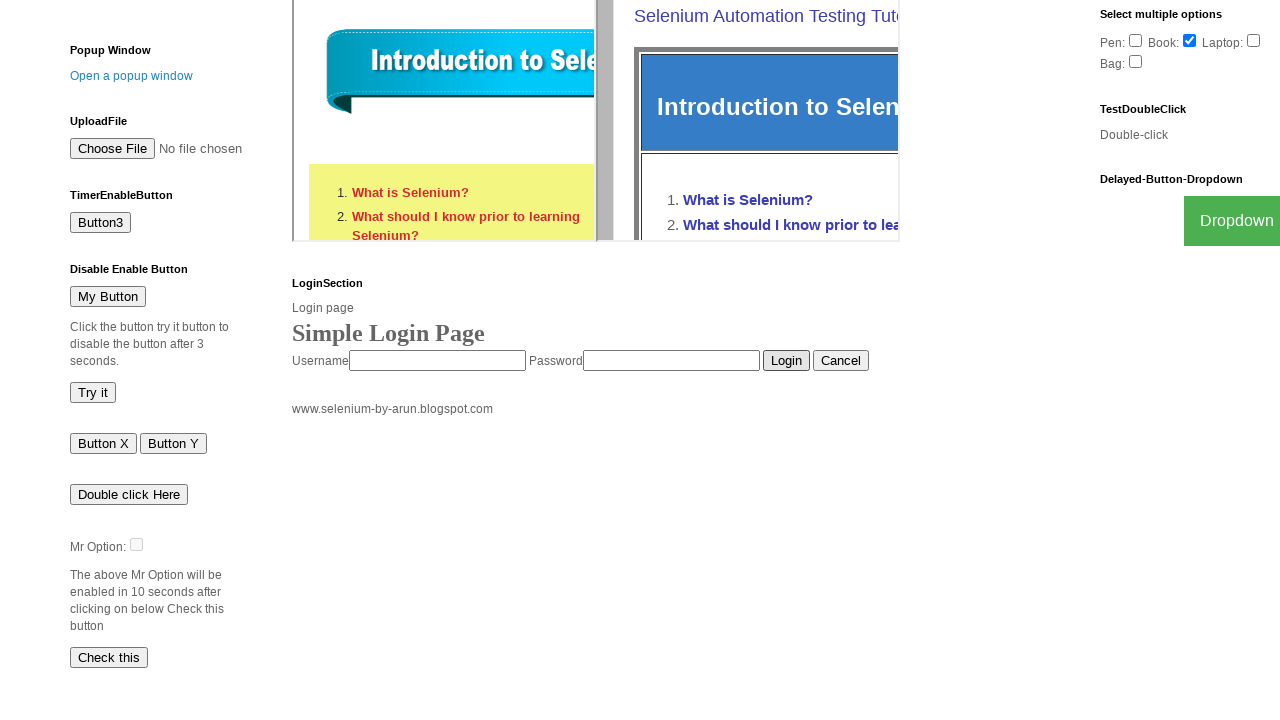